Tests vertical and horizontal scrolling on a large page by scrolling 500 pixels horizontally and 3000 pixels vertically

Starting URL: https://the-internet.herokuapp.com/large

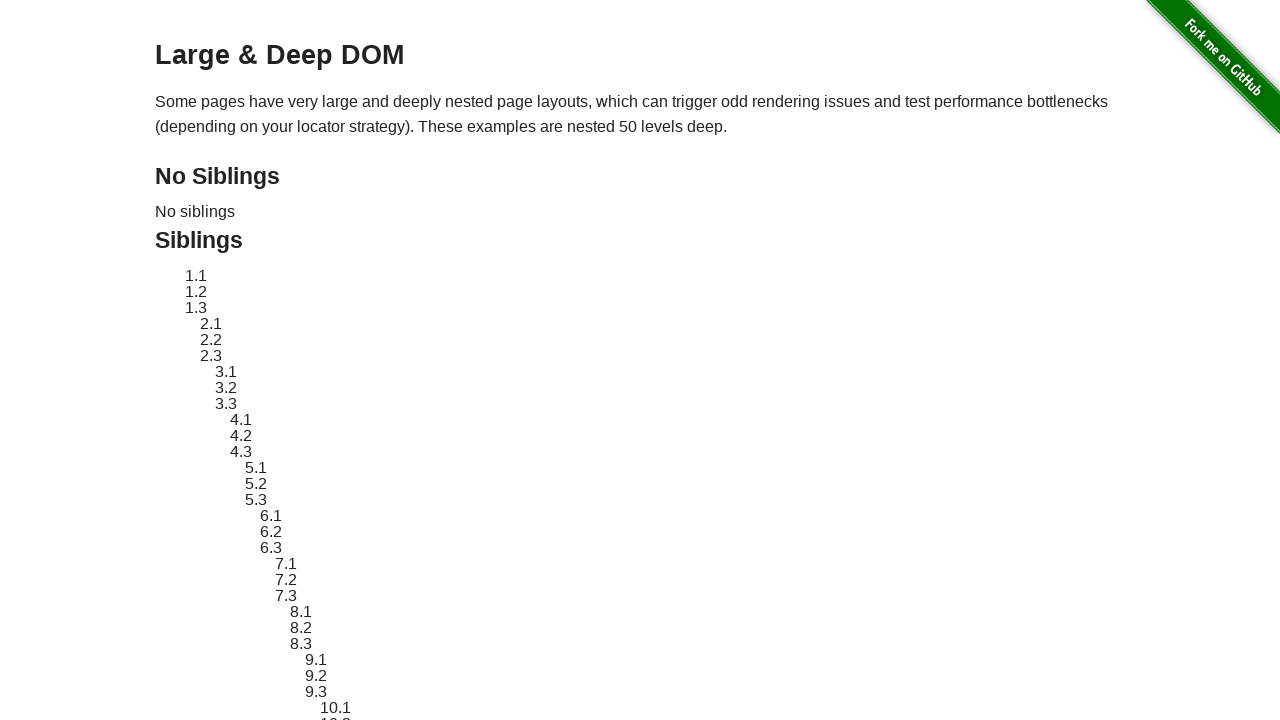

Navigated to https://the-internet.herokuapp.com/large
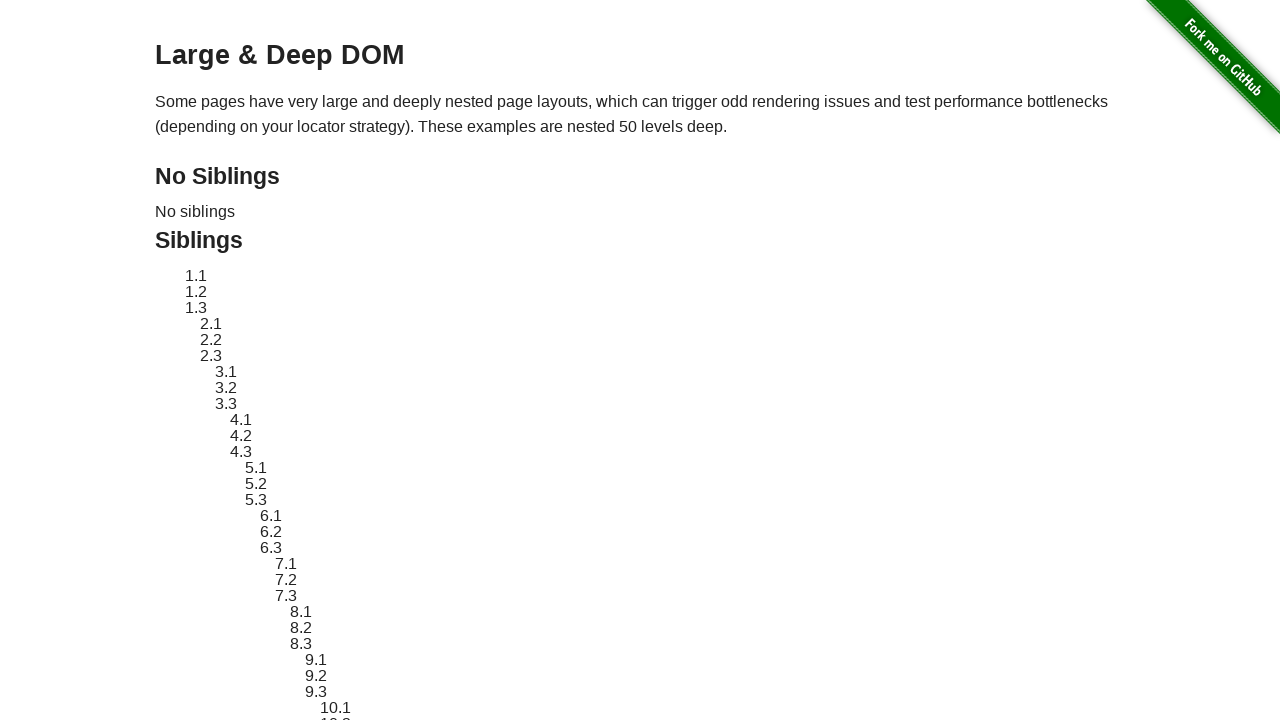

Scrolled horizontally 500 pixels and vertically 3000 pixels using window.scrollBy()
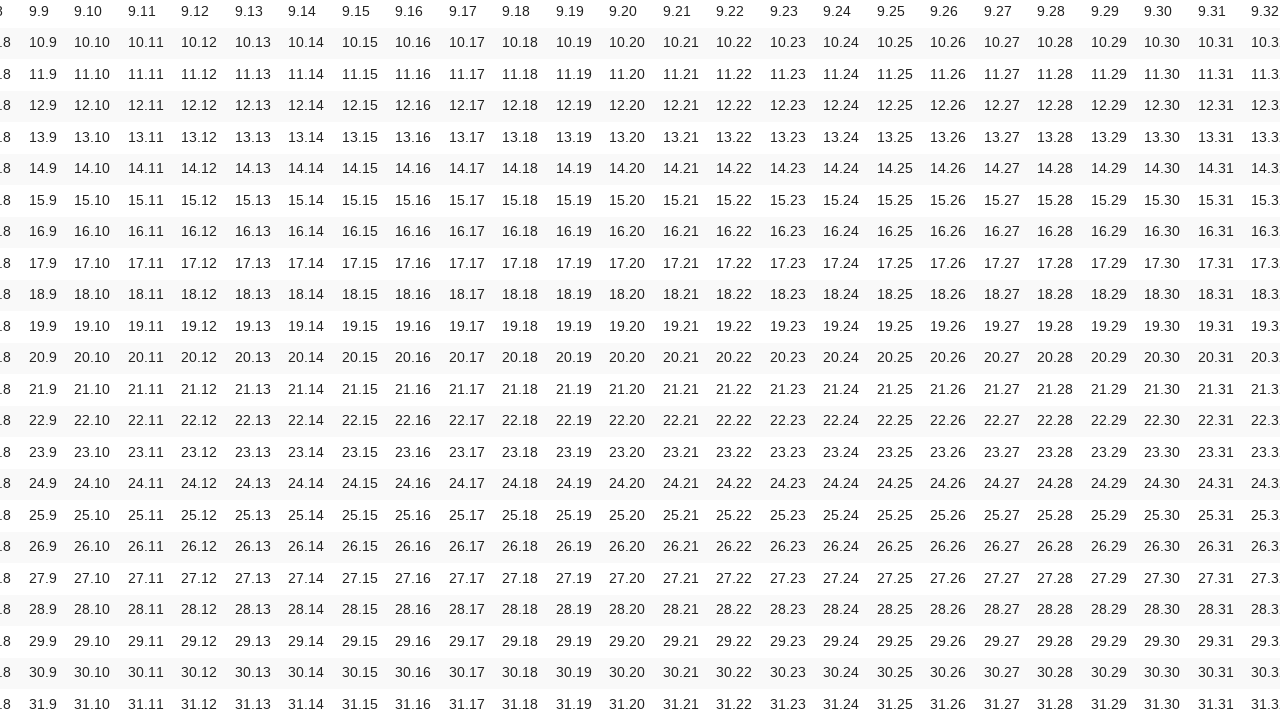

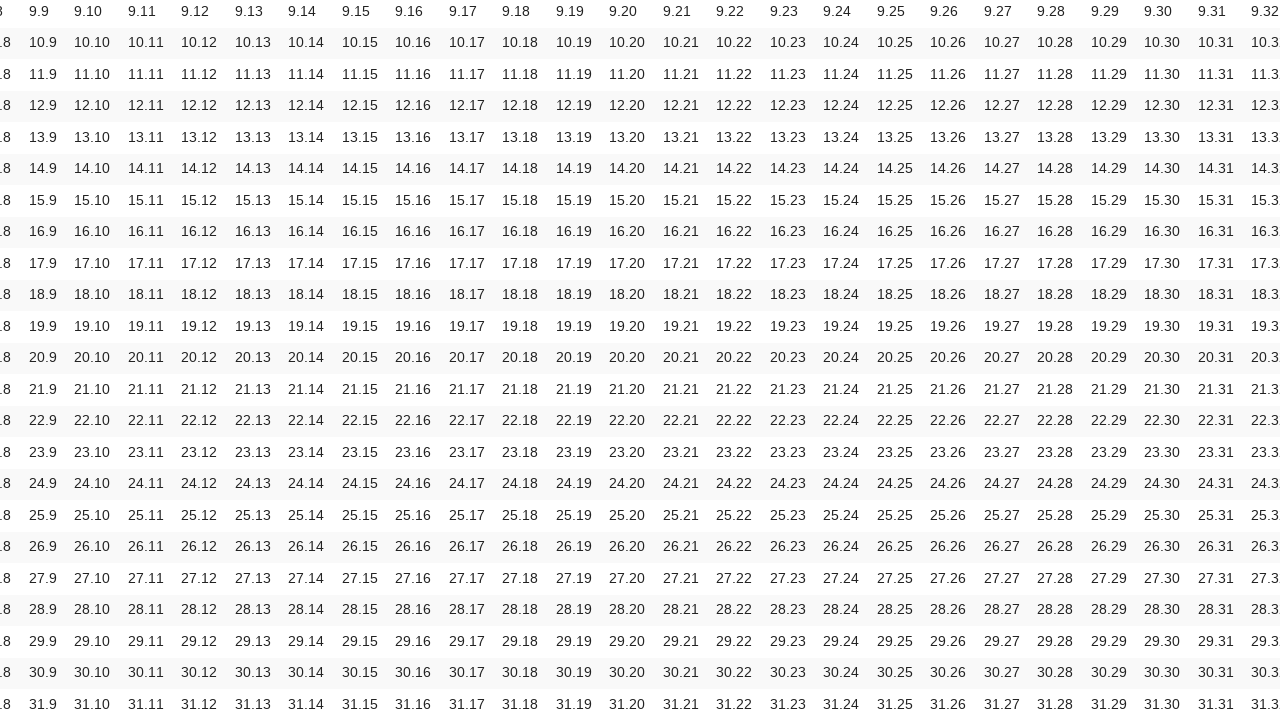